Tests JavaScript alert popup handling by clicking a button that triggers an alert and then dismissing the alert dialog.

Starting URL: https://omayo.blogspot.com

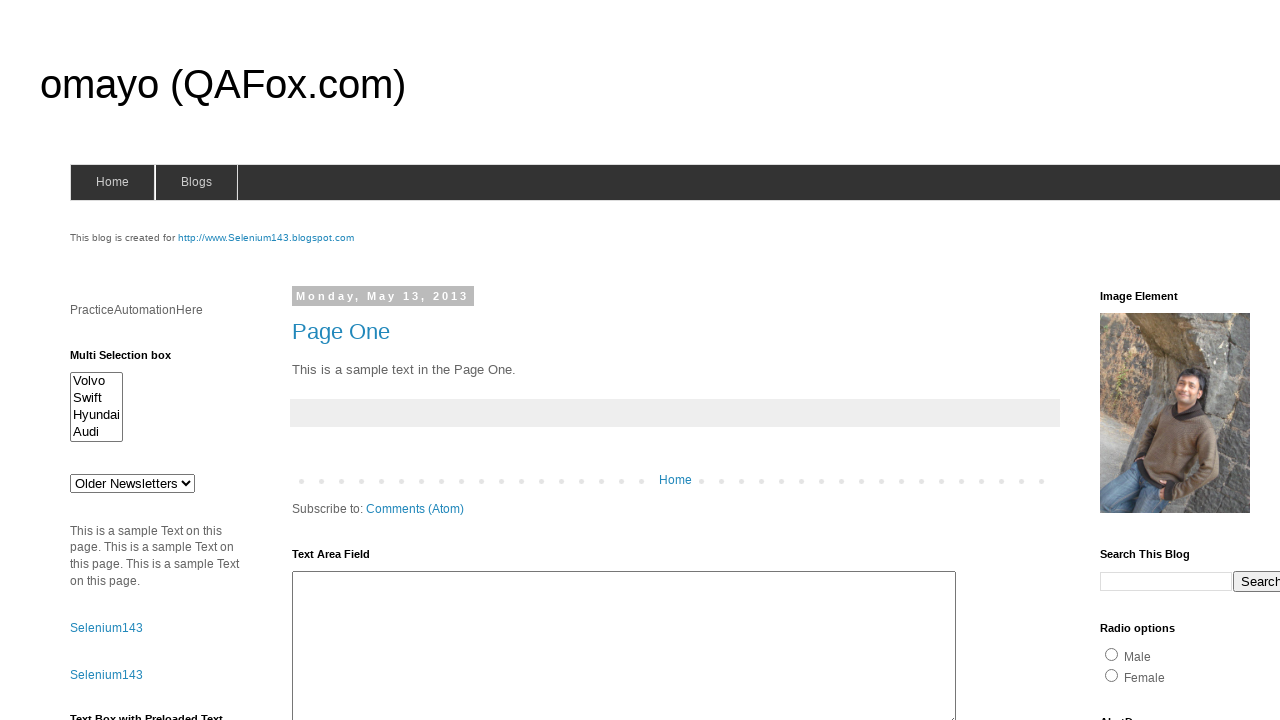

Clicked button to trigger JavaScript alert popup at (1154, 361) on #alert1
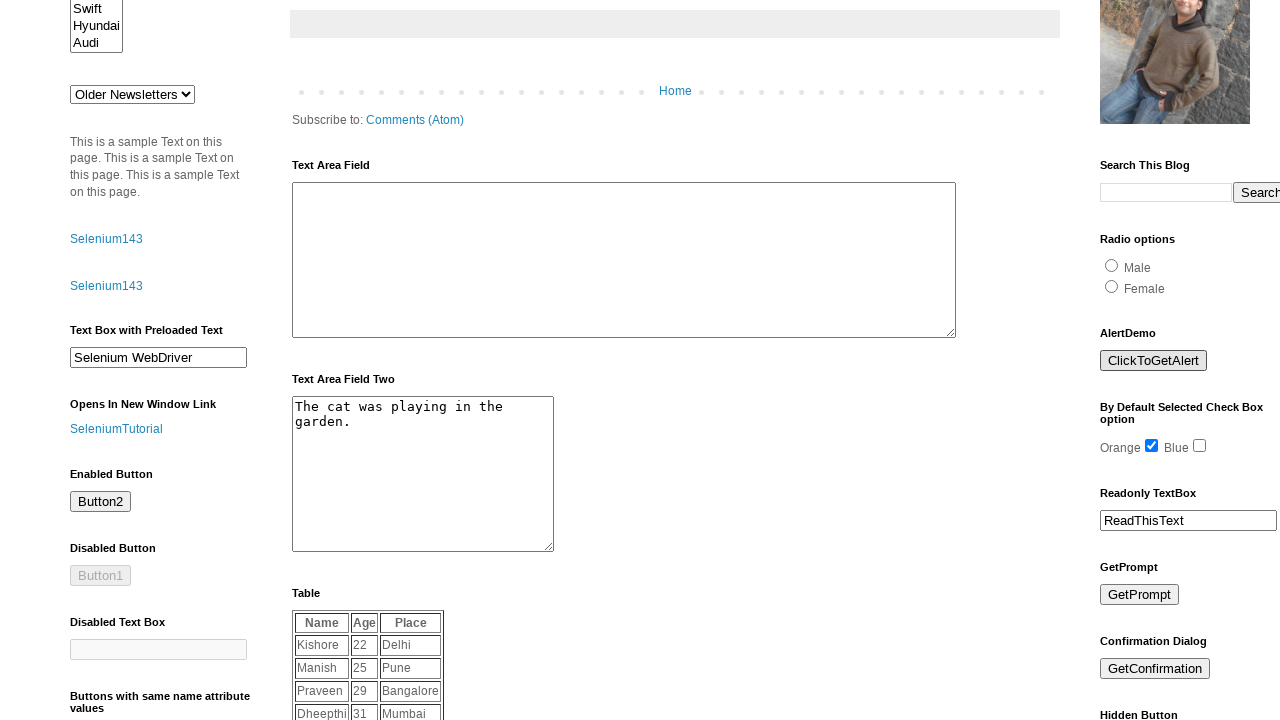

Set up dialog handler to dismiss alert
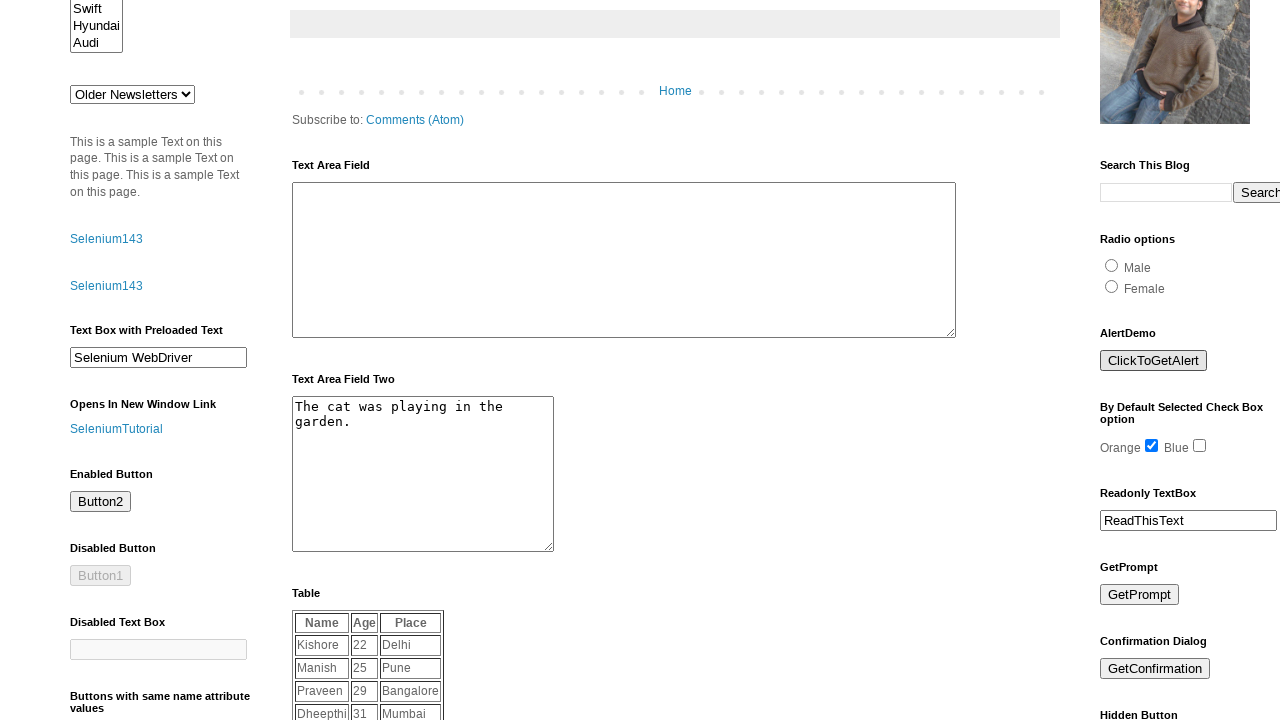

Waited for alert to be dismissed
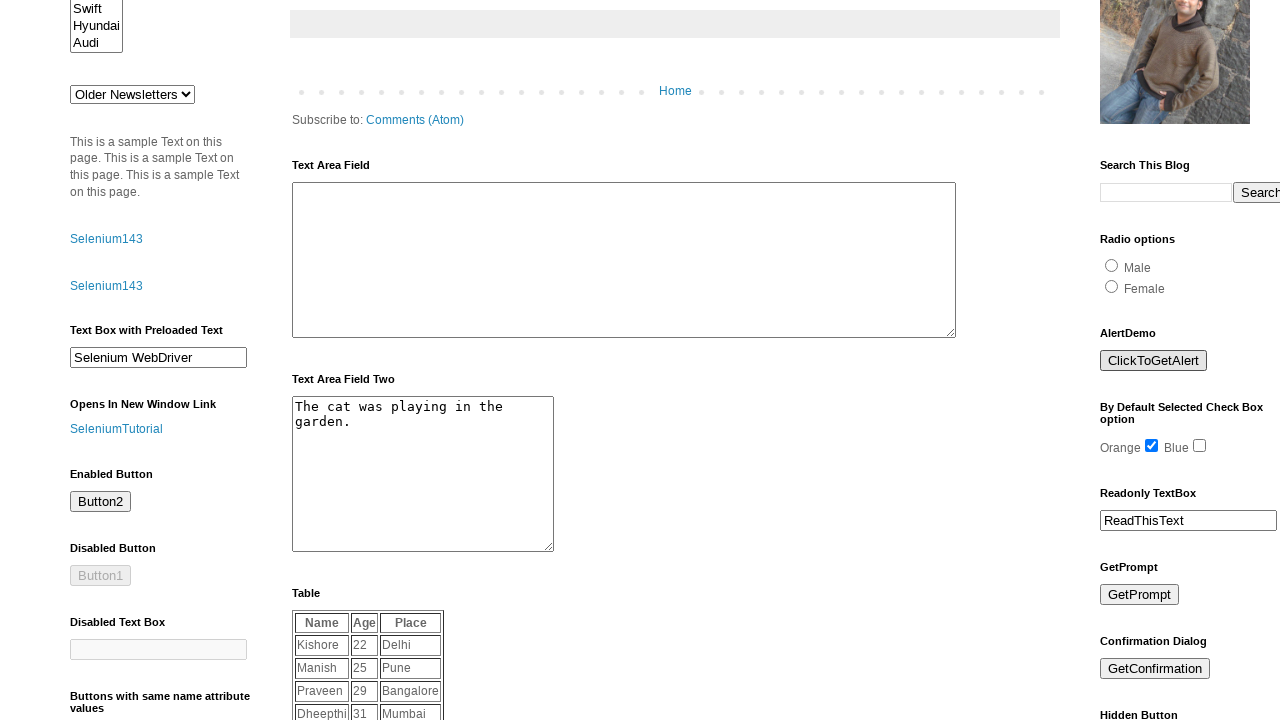

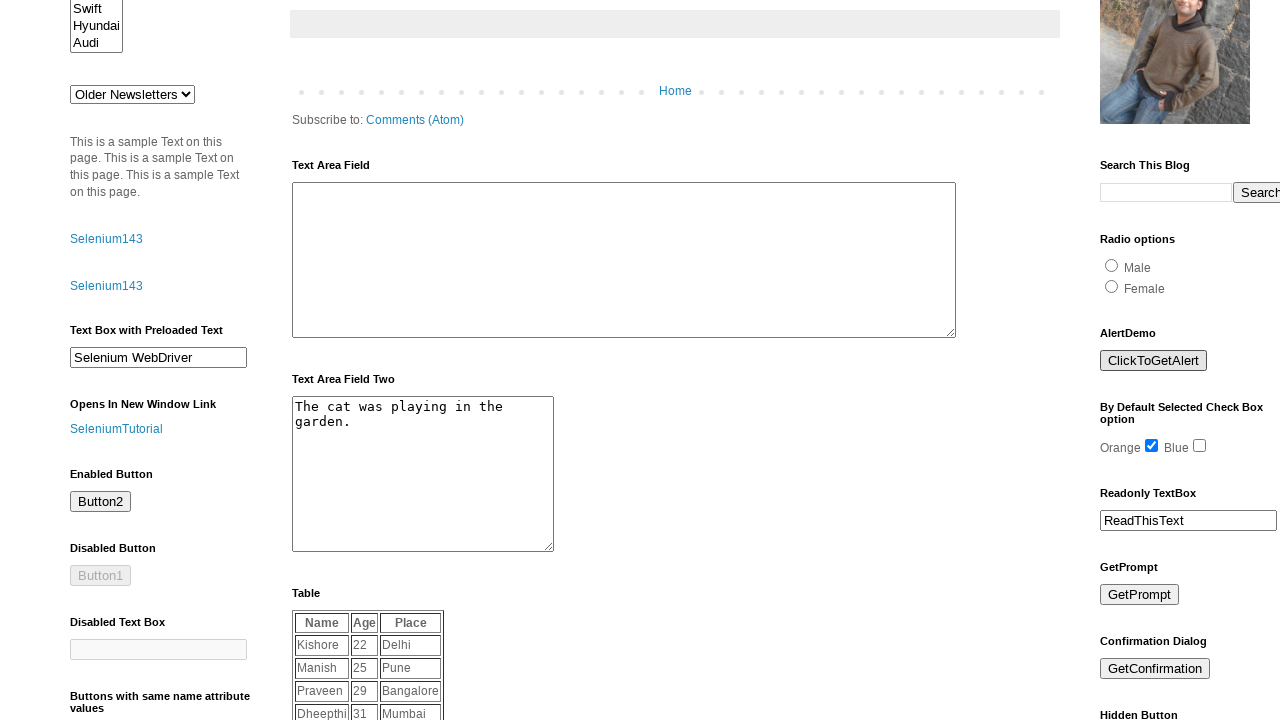